Tests triggering JS Alert using JavaScript execution and accepting it

Starting URL: https://the-internet.herokuapp.com/javascript_alerts

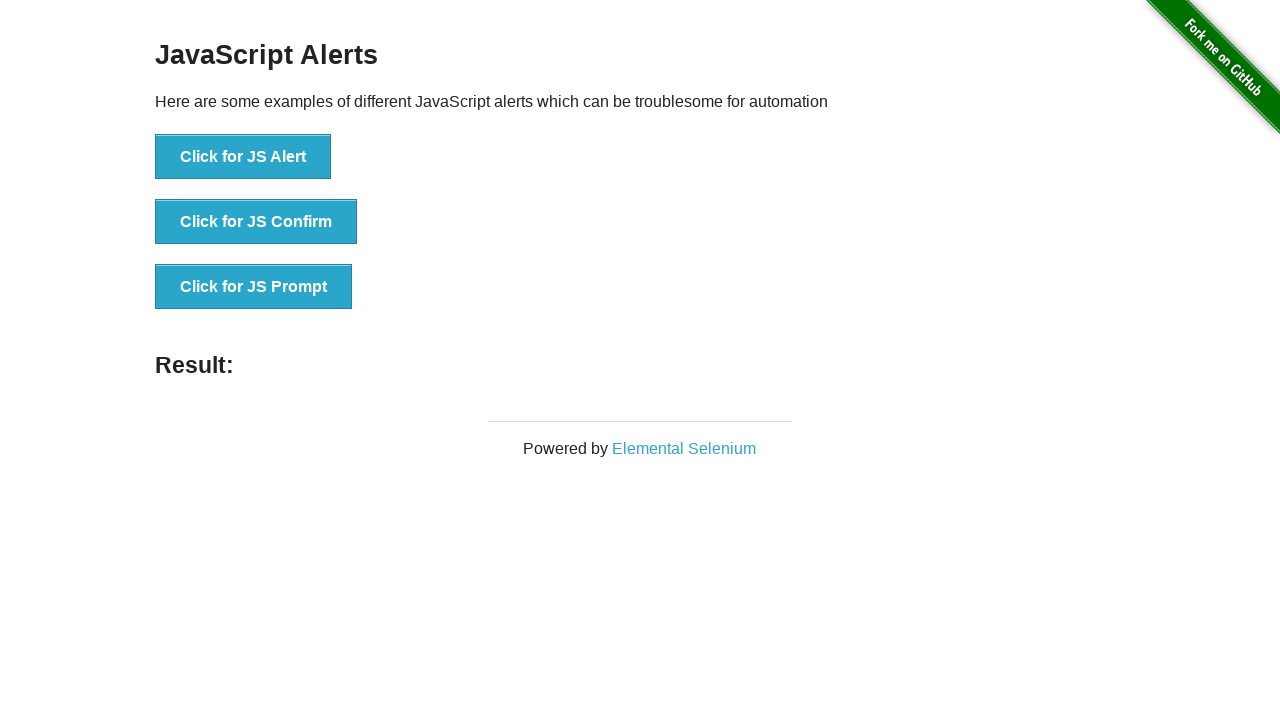

Set up dialog handler to accept alerts
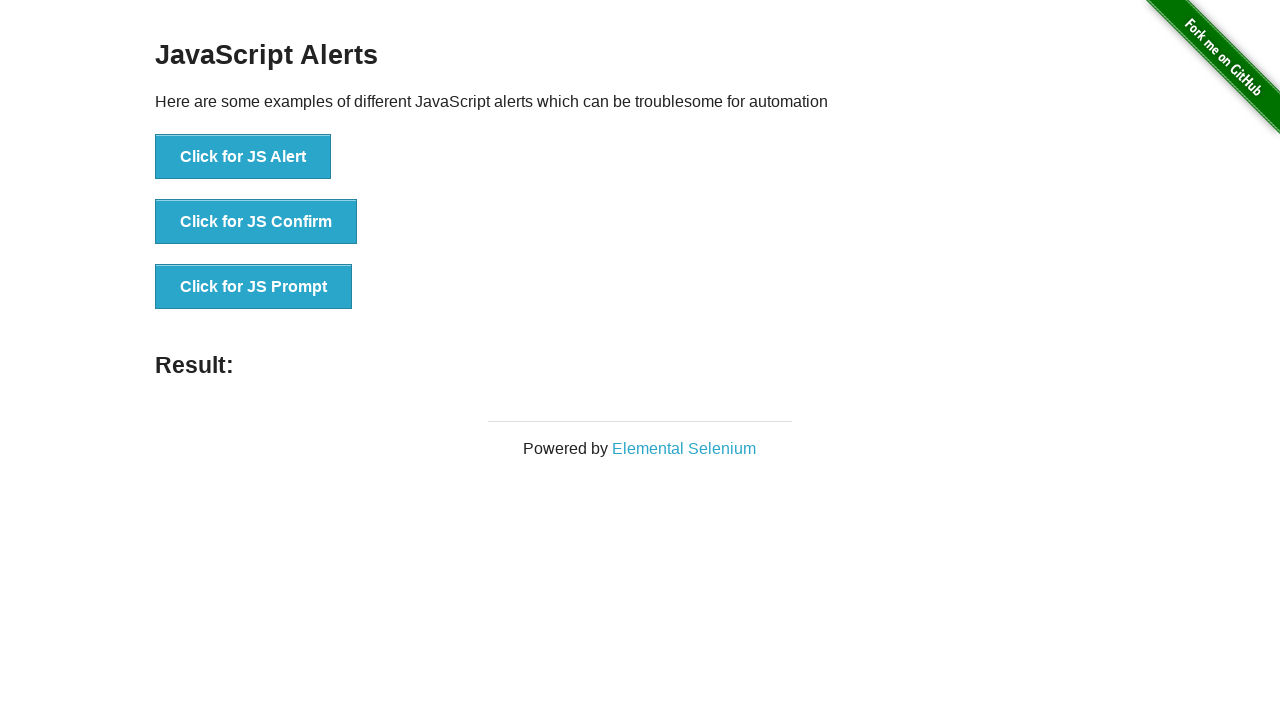

Triggered JS Alert by executing jsAlert() function
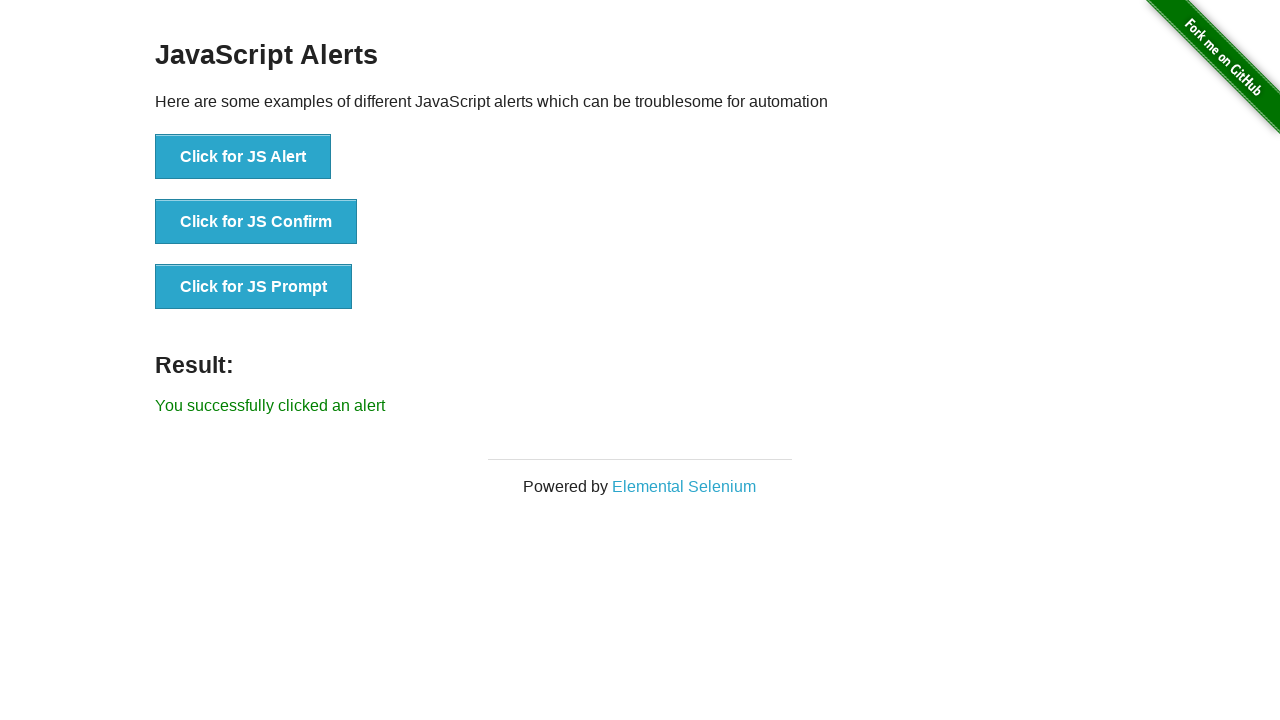

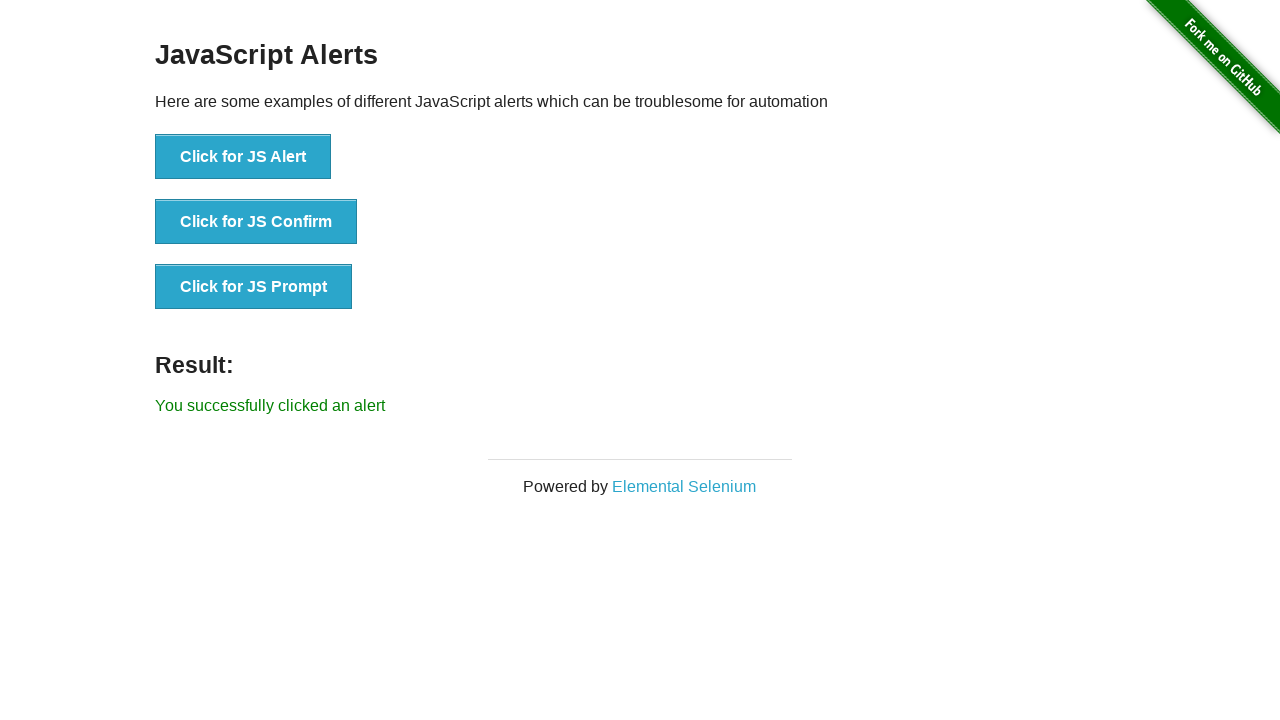